Tests AJAX functionality by clicking a button and waiting for a success message to appear after an asynchronous operation

Starting URL: http://www.uitestingplayground.com/ajax

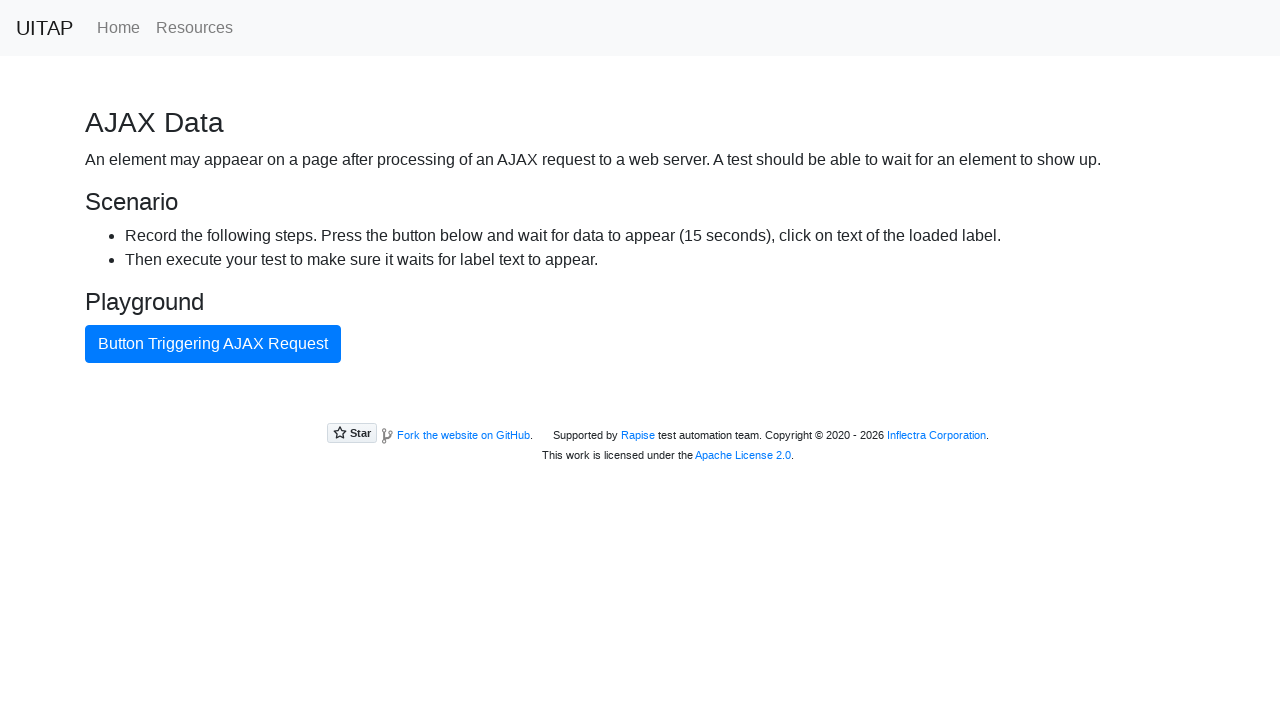

Clicked button to trigger AJAX request at (213, 344) on .btn-primary
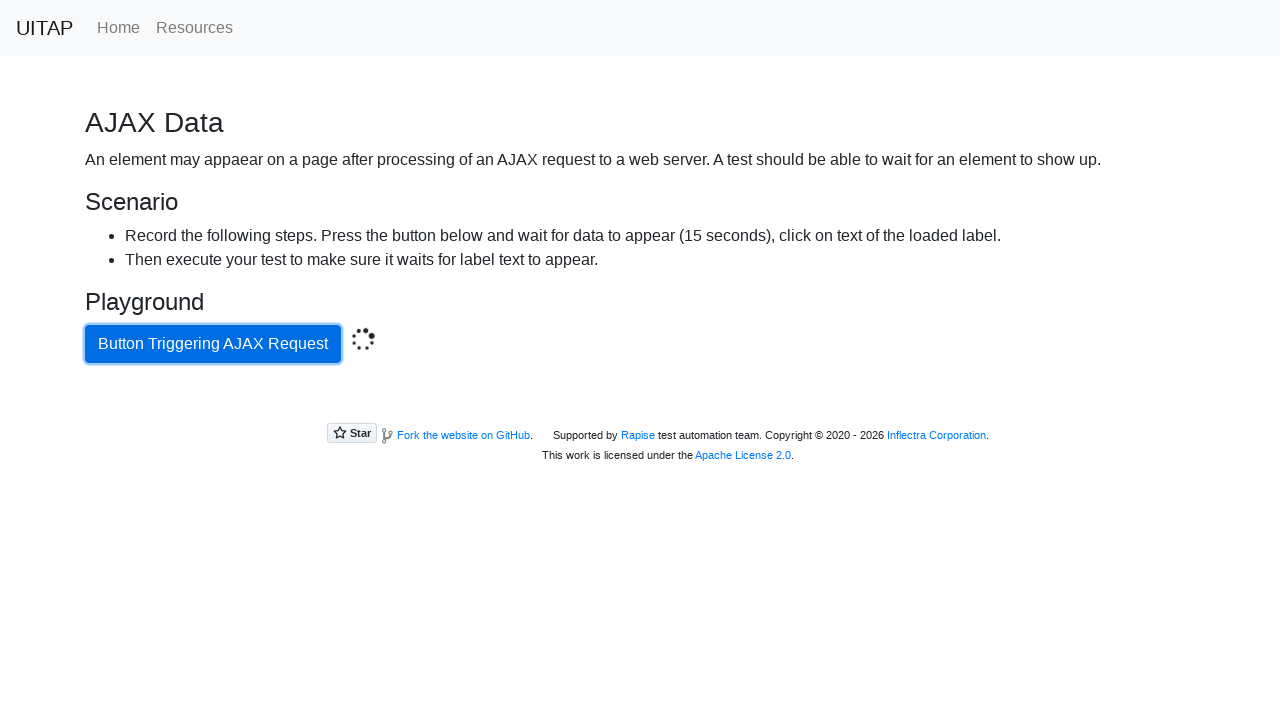

Success message appeared after asynchronous operation
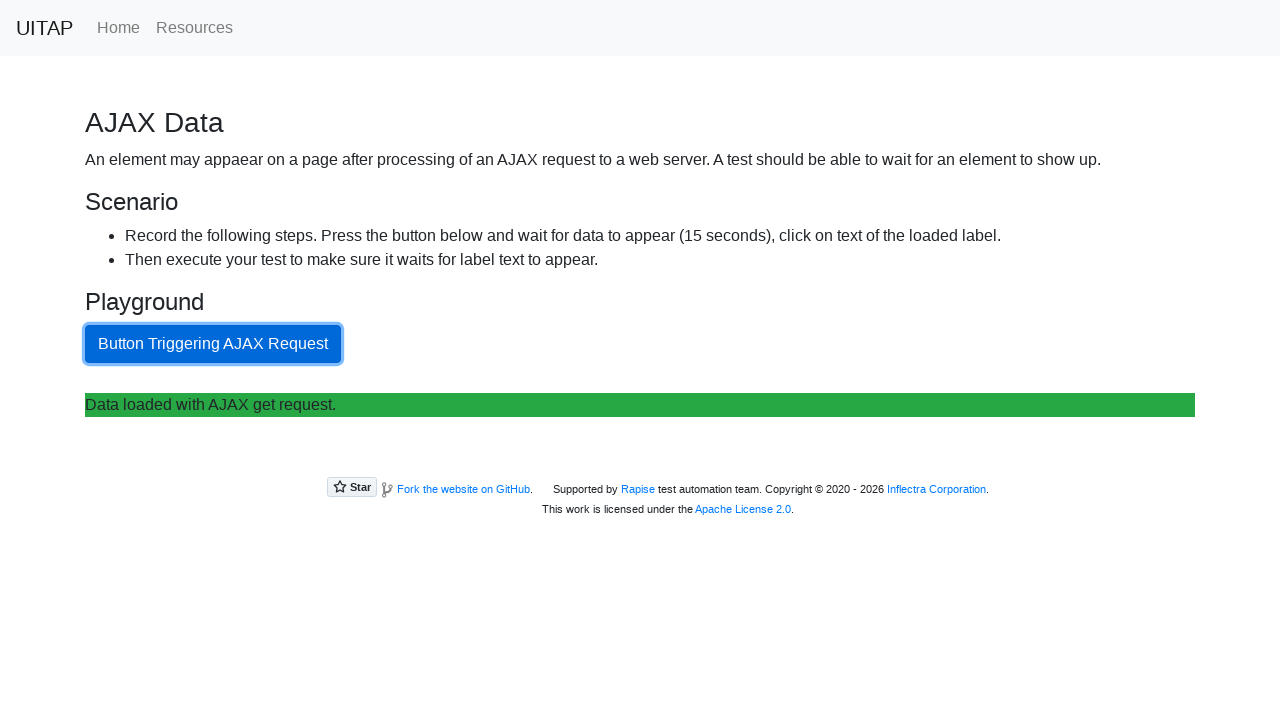

Located success message element
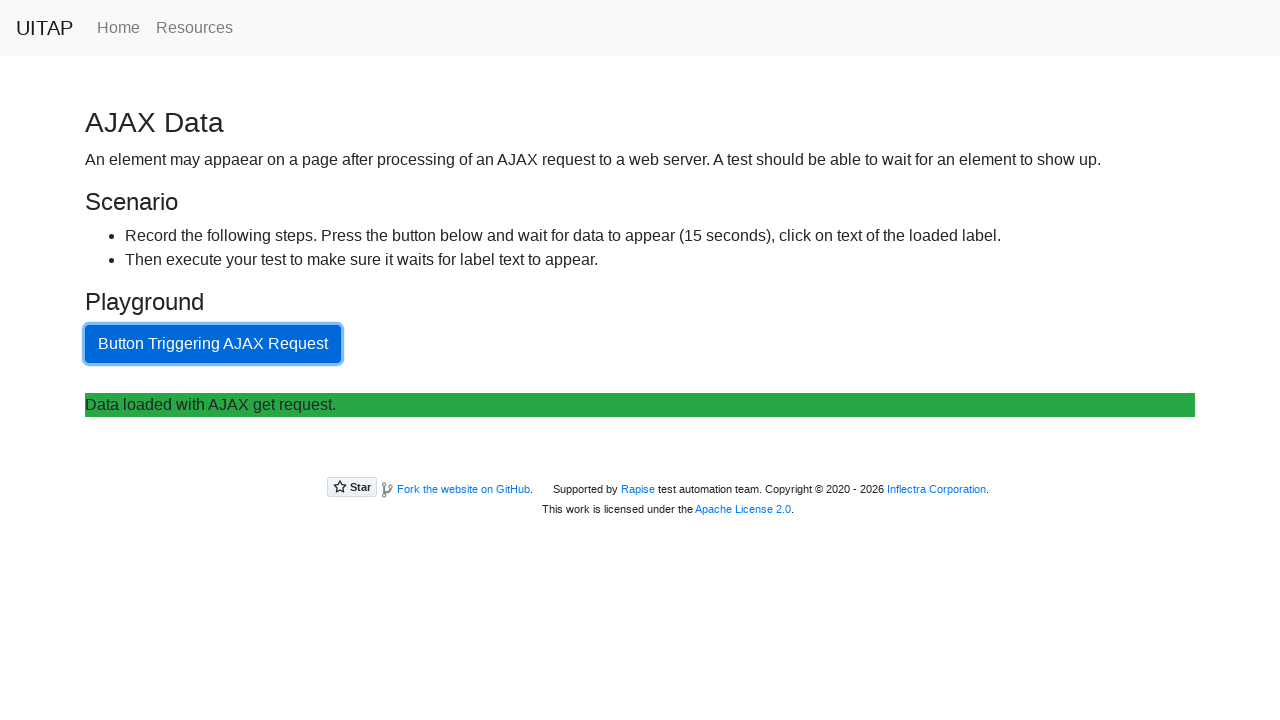

Extracted success message text: Data loaded with AJAX get request.
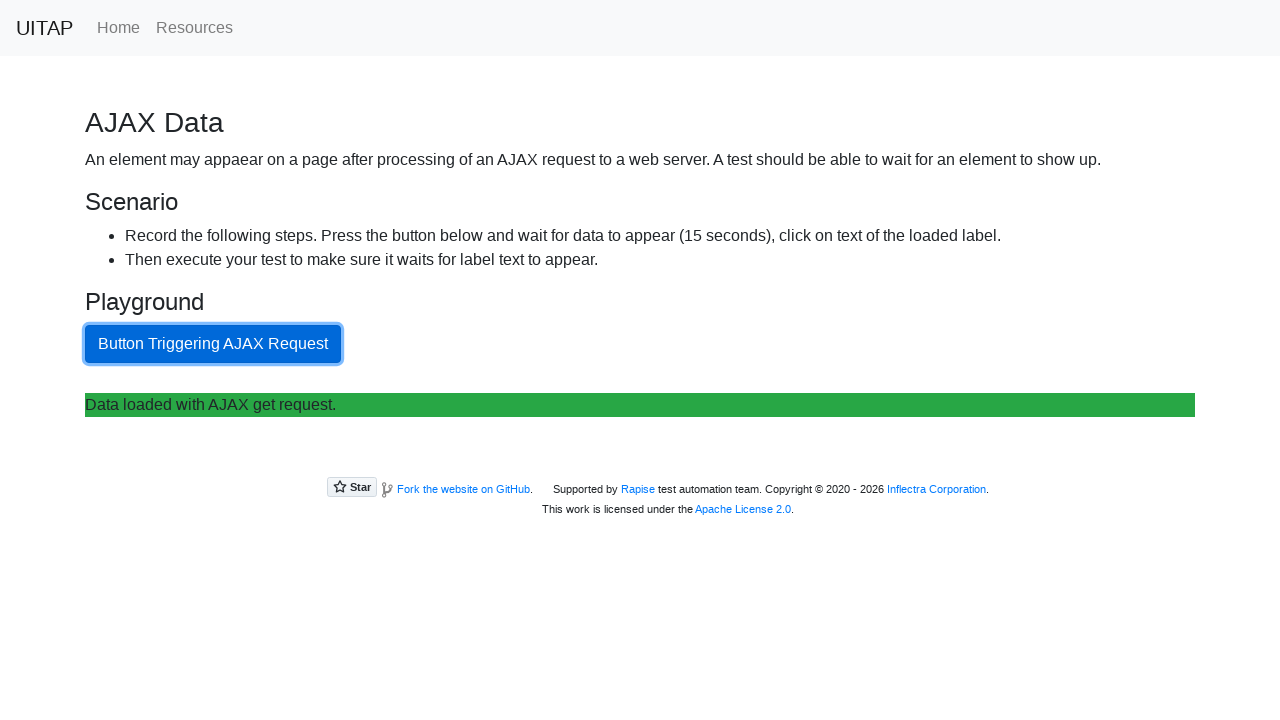

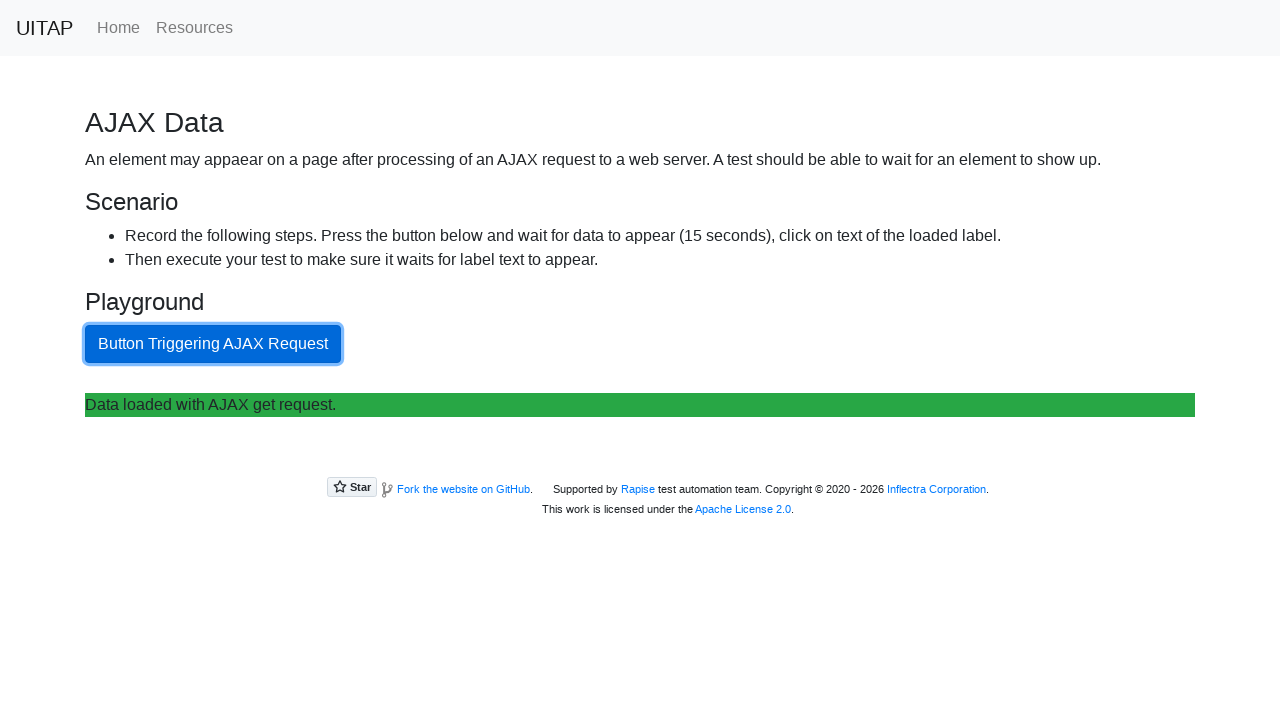